Tests scrolling and hovering functionality on a demo page by scrolling to a flashing image element and then hovering over it.

Starting URL: https://www.lambdatest.com/selenium-playground/hover-demo

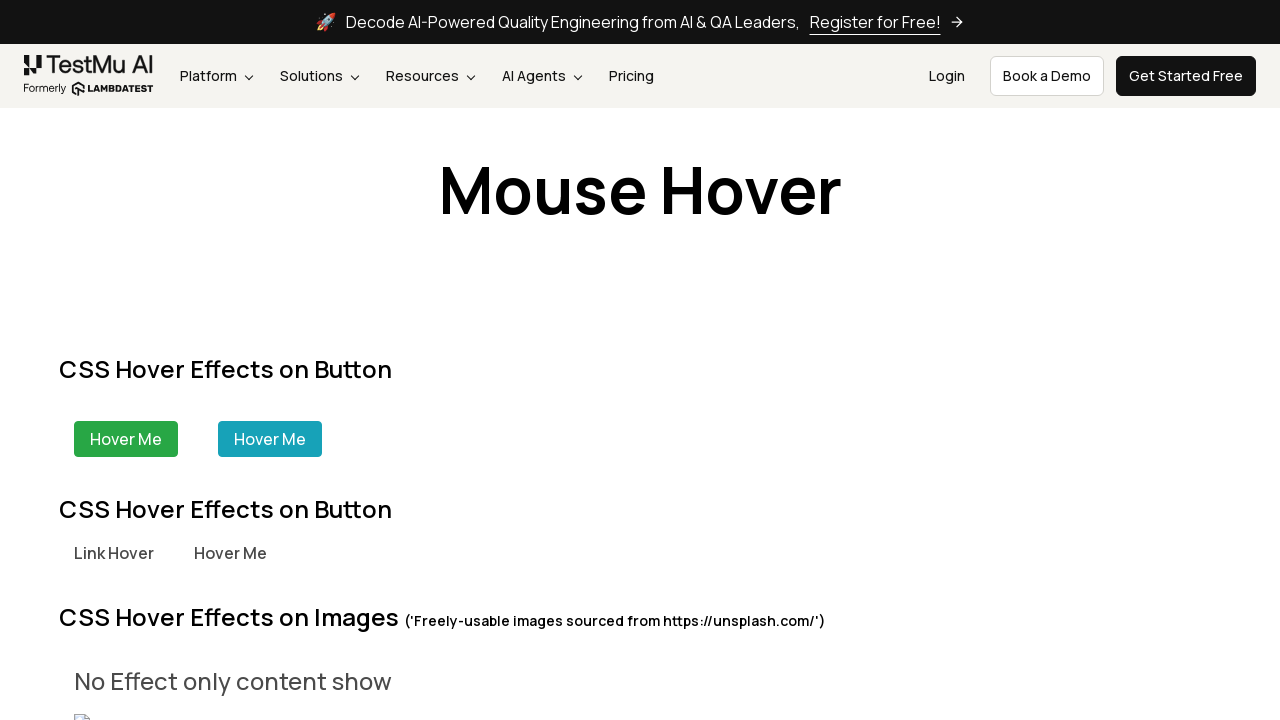

Located the flashing image element
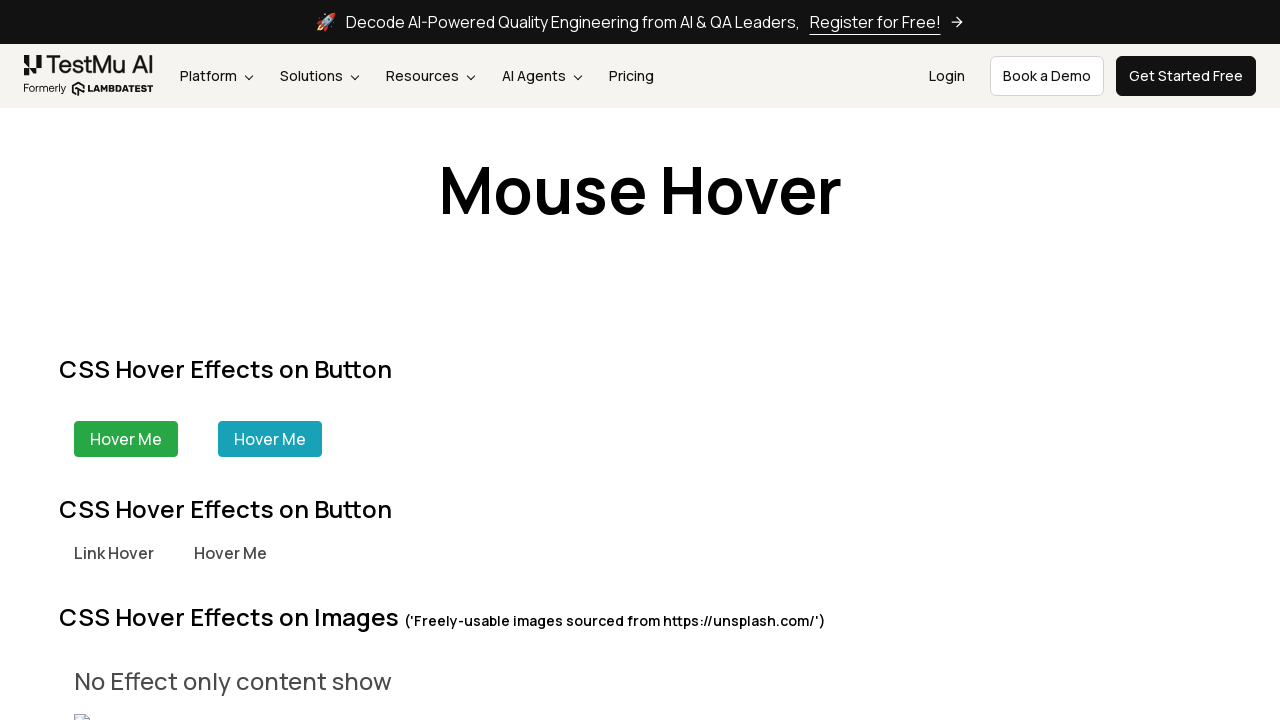

Scrolled to the flashing image element
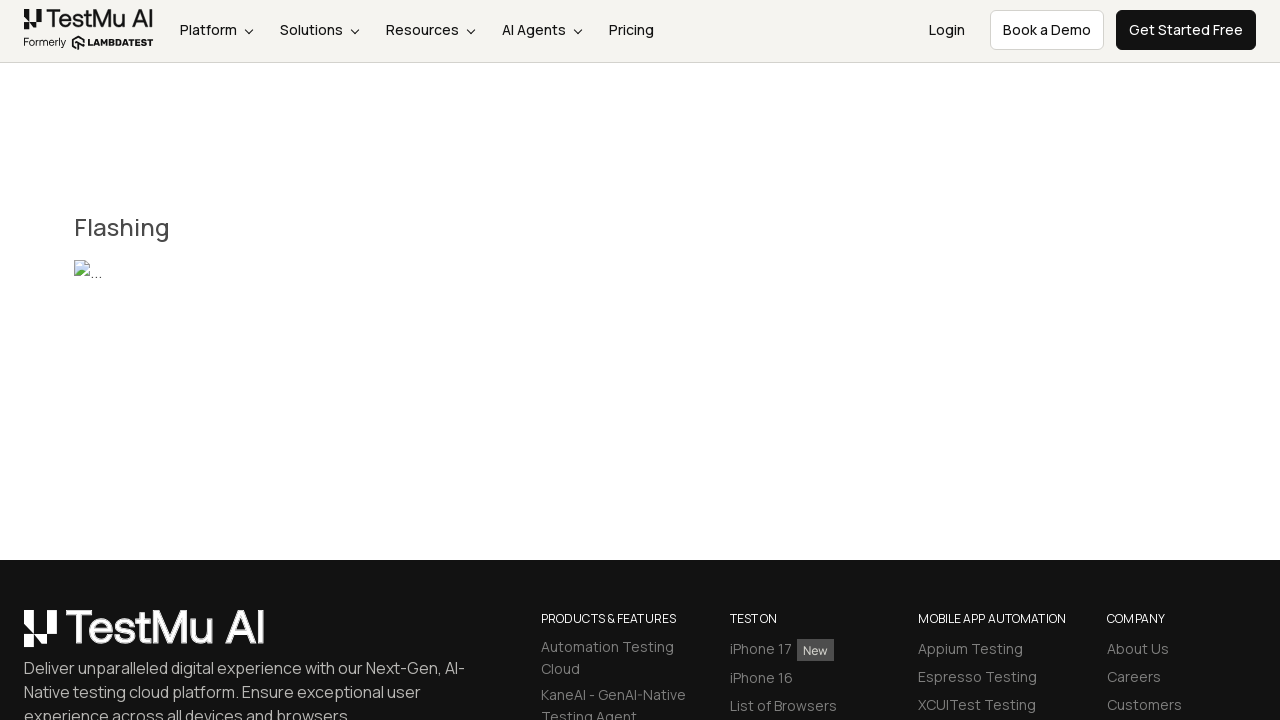

Hovered over the flashing image element at (224, 360) on div[class='hover11 s__column']>div >> nth=0
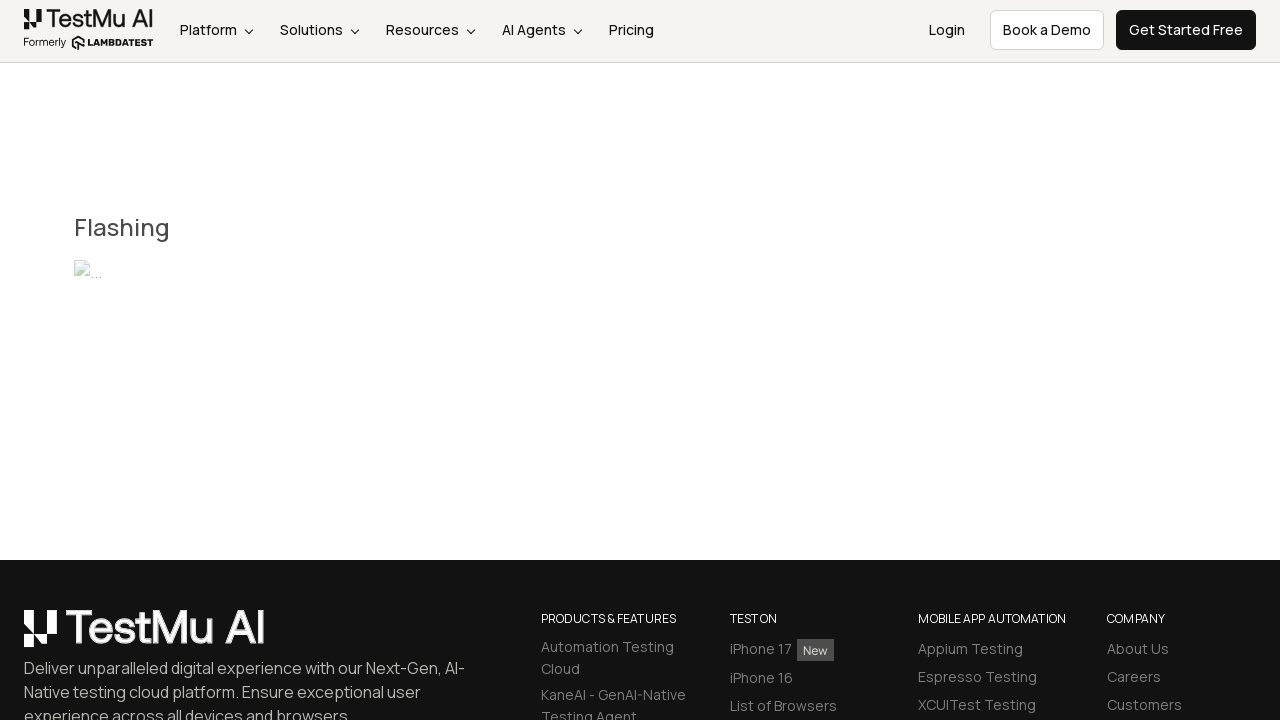

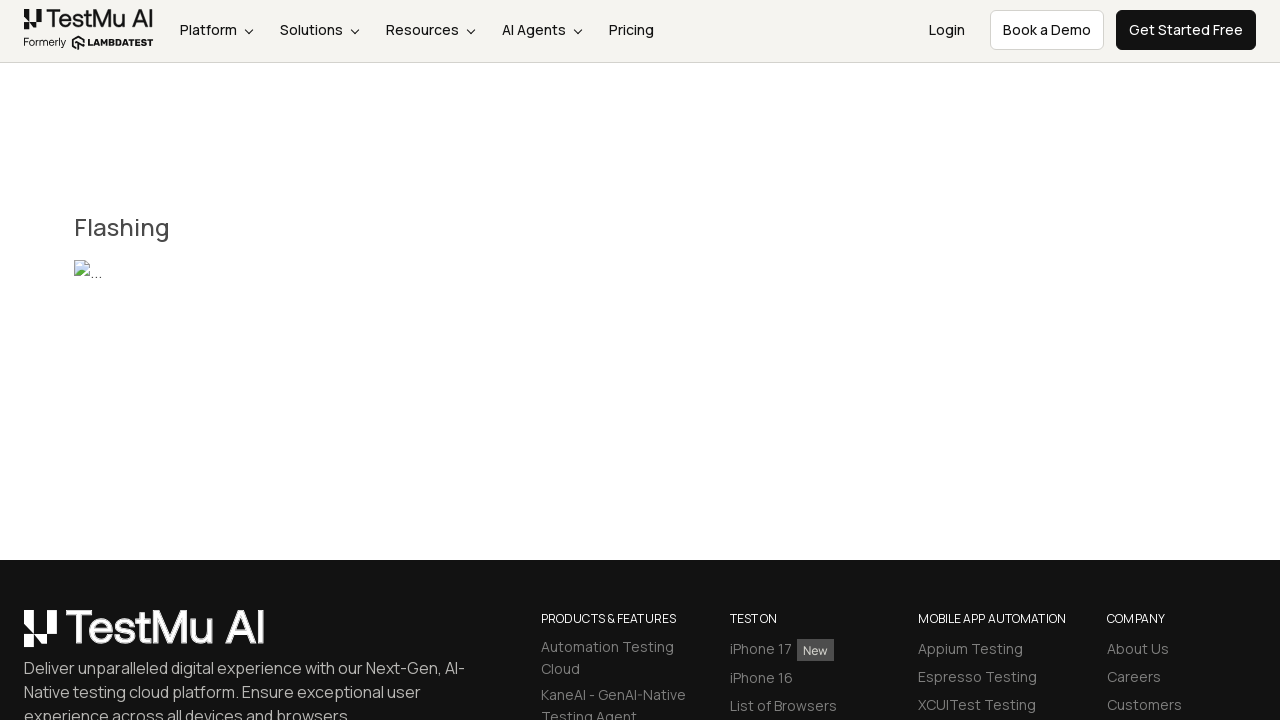